Tests window handling by clicking an element that opens a new window, switching to the new window, verifying content, closing it, and switching back to the original window

Starting URL: http://www.testdiary.com/training/selenium/selenium-test-page/

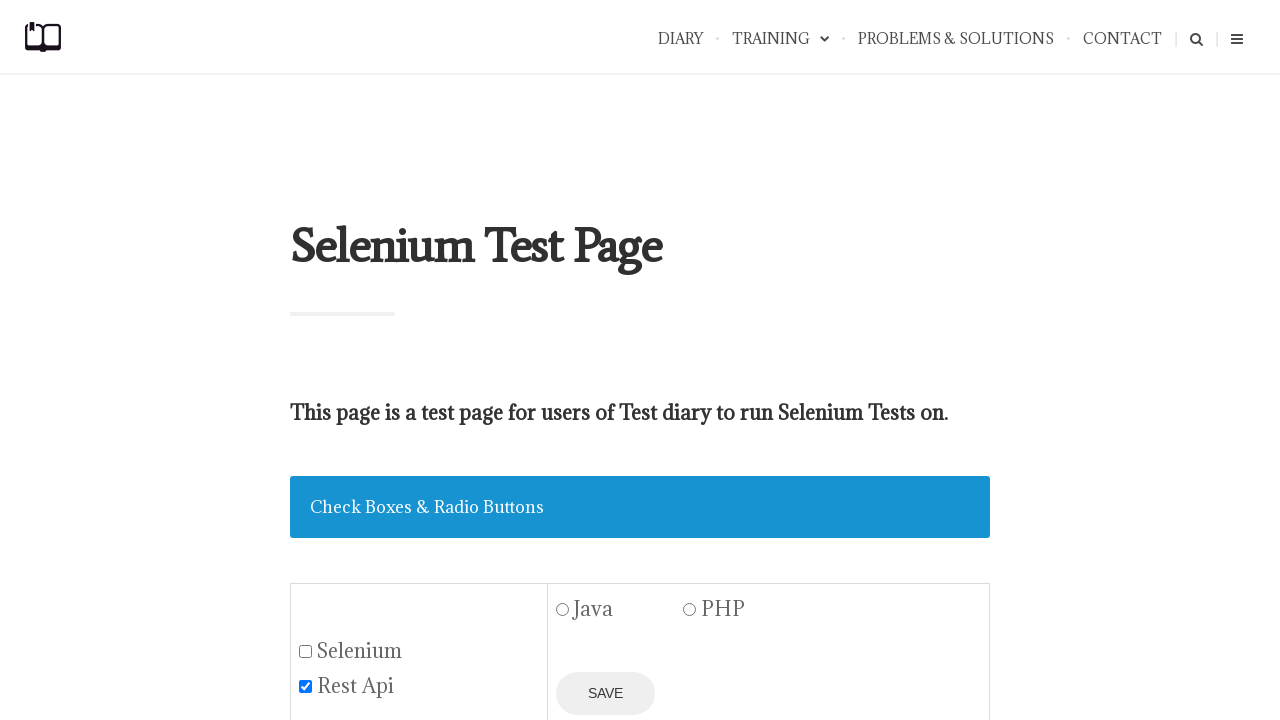

Waited for window frame element to be visible
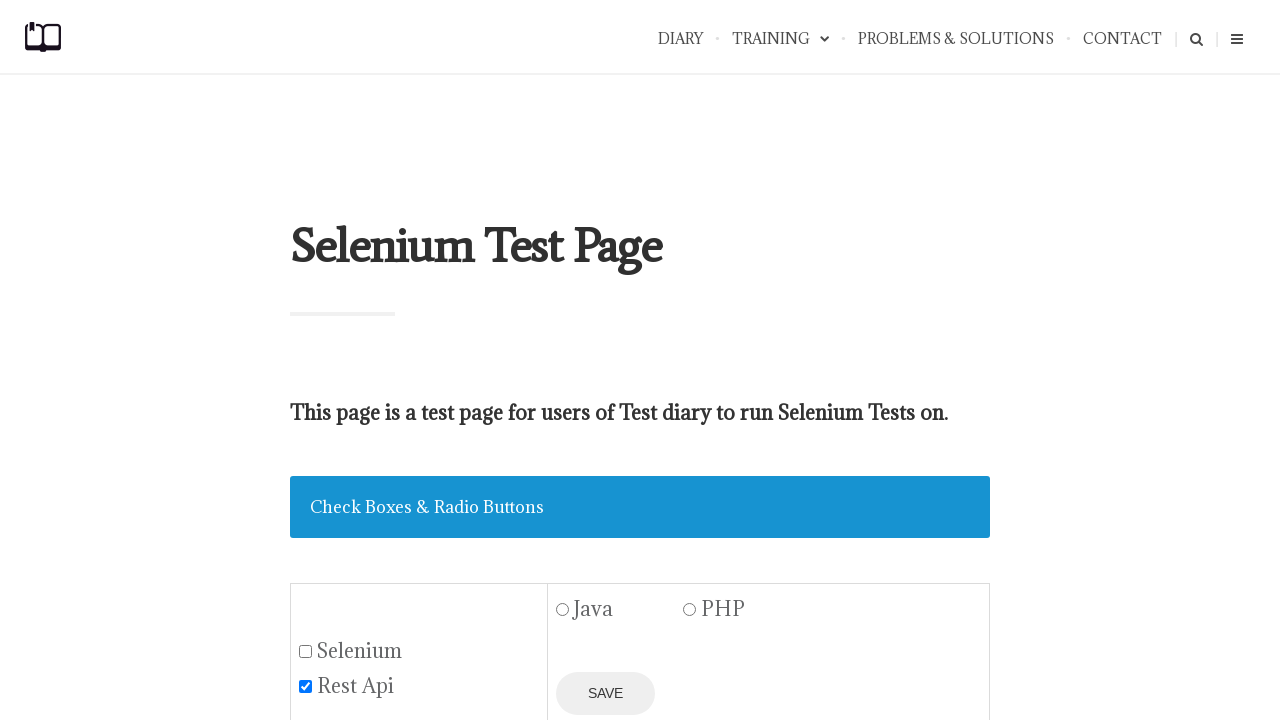

Scrolled window frame element into view
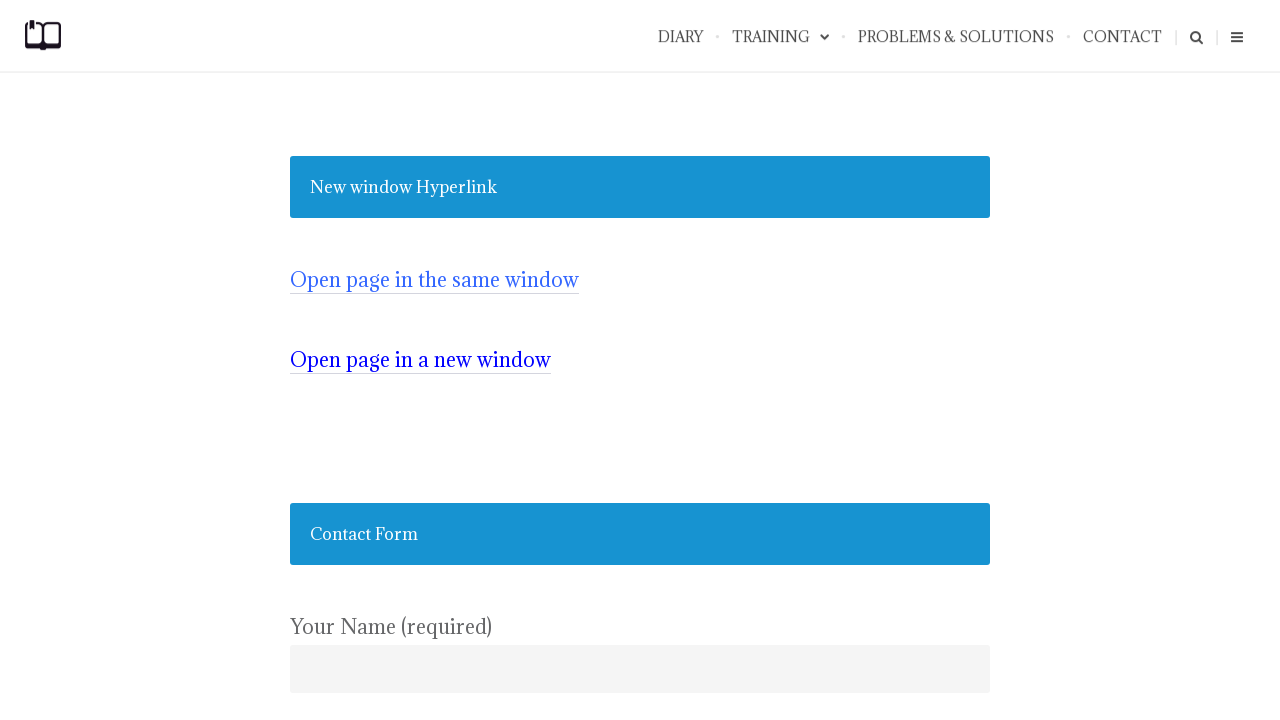

Clicked window frame element to open new window at (420, 360) on #mywindowframe
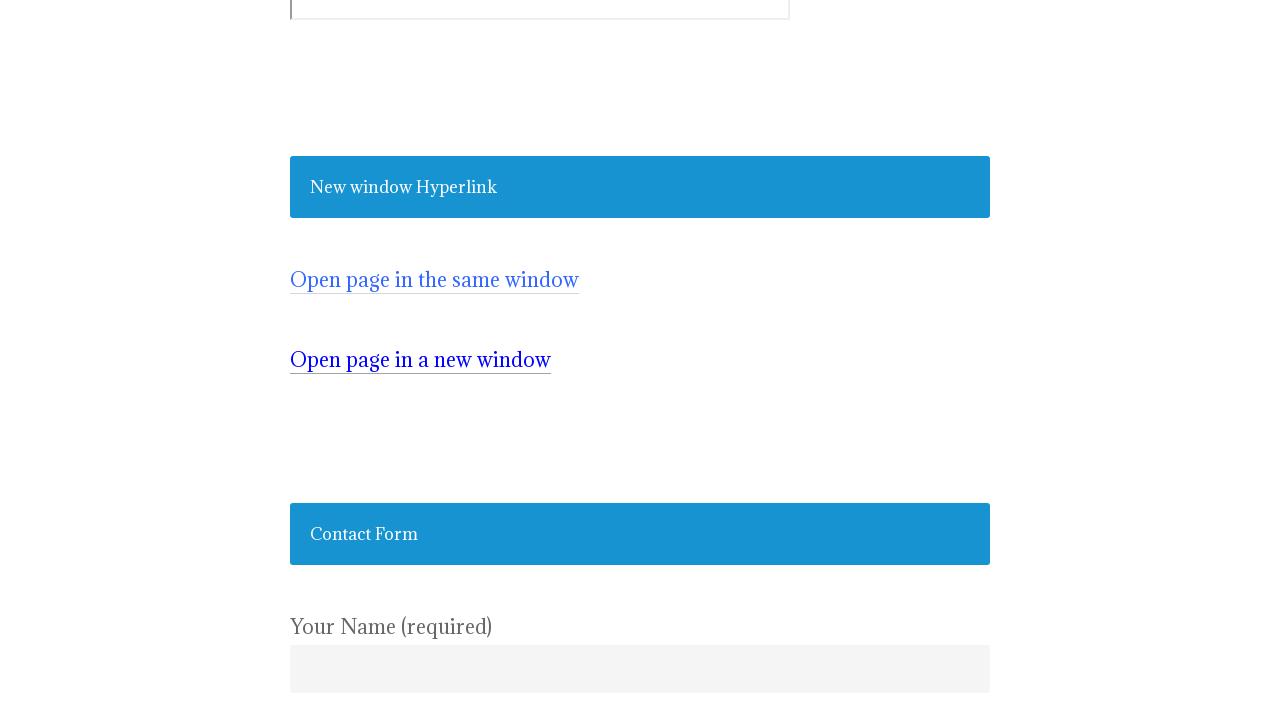

Retrieved new window/page object
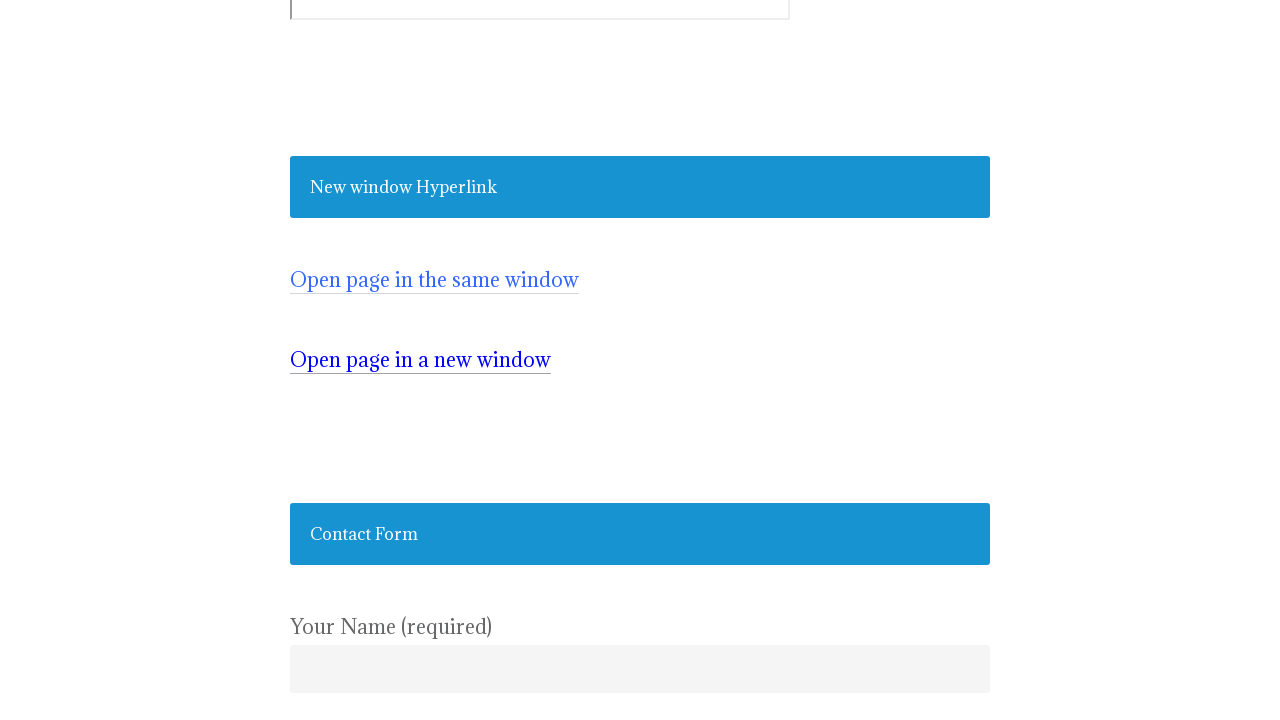

Waited for test page link to be visible in new window
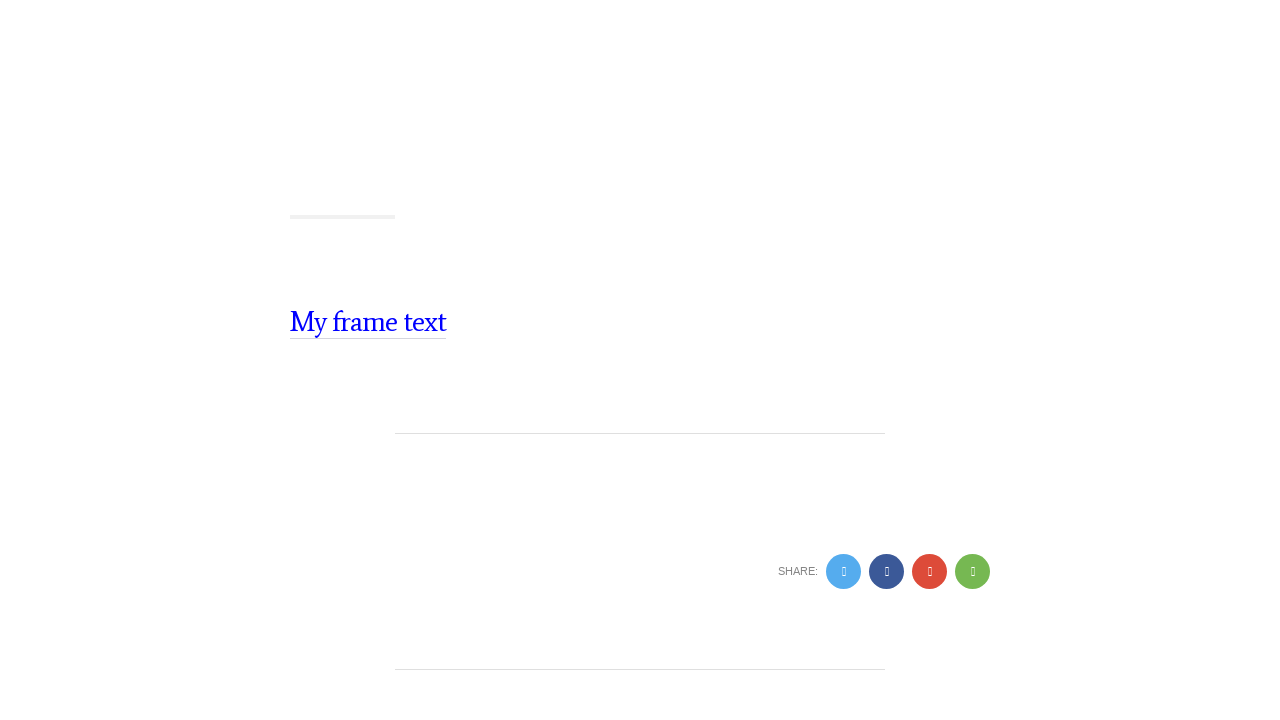

Closed the new window
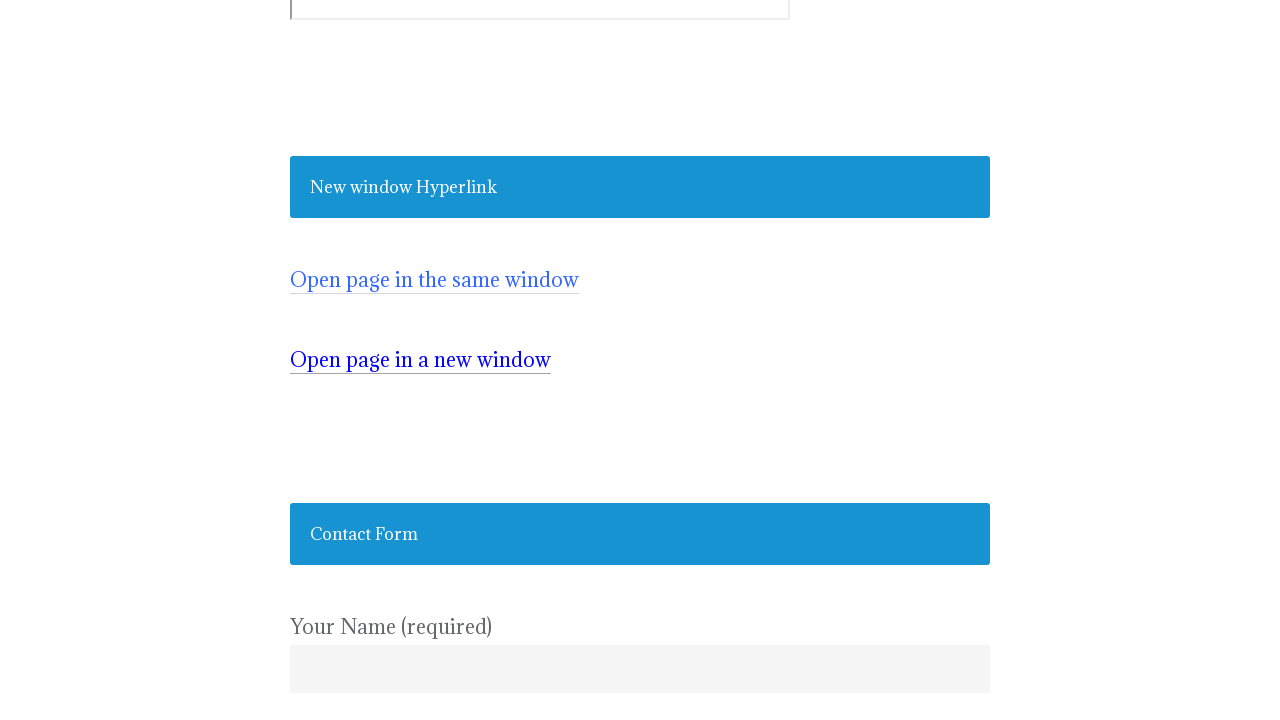

Verified window frame element is still visible on original page after closing new window
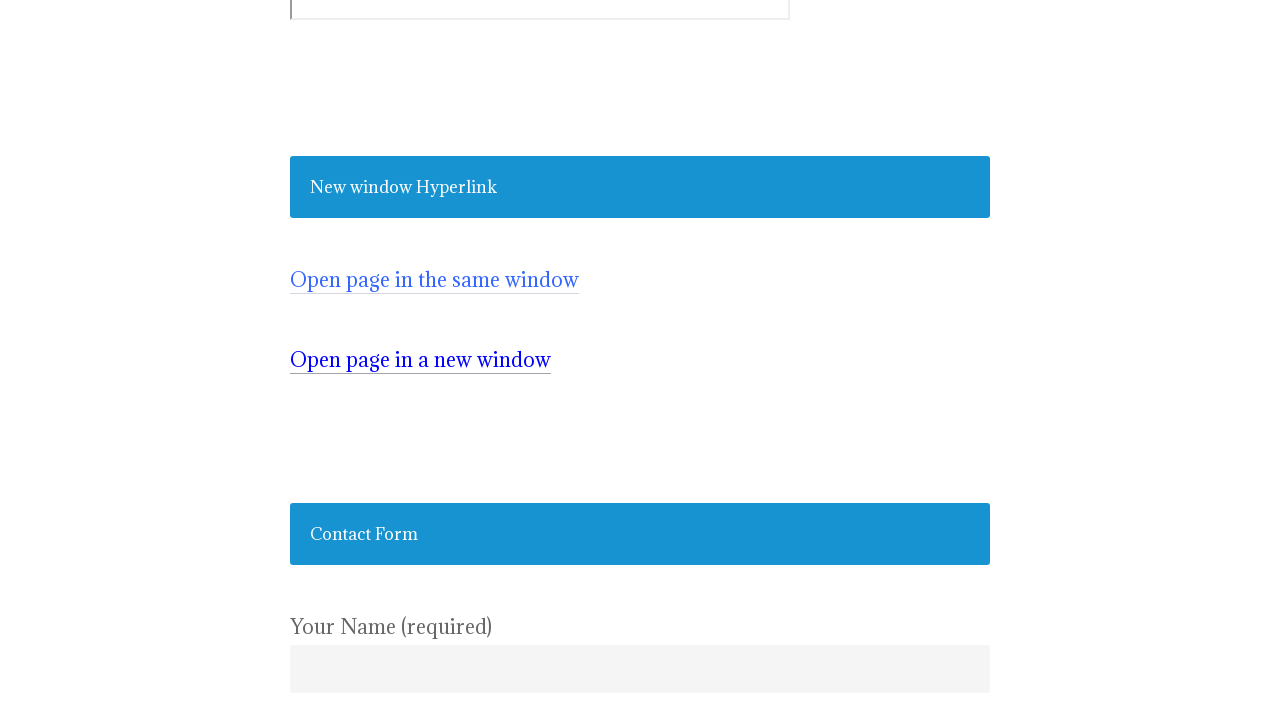

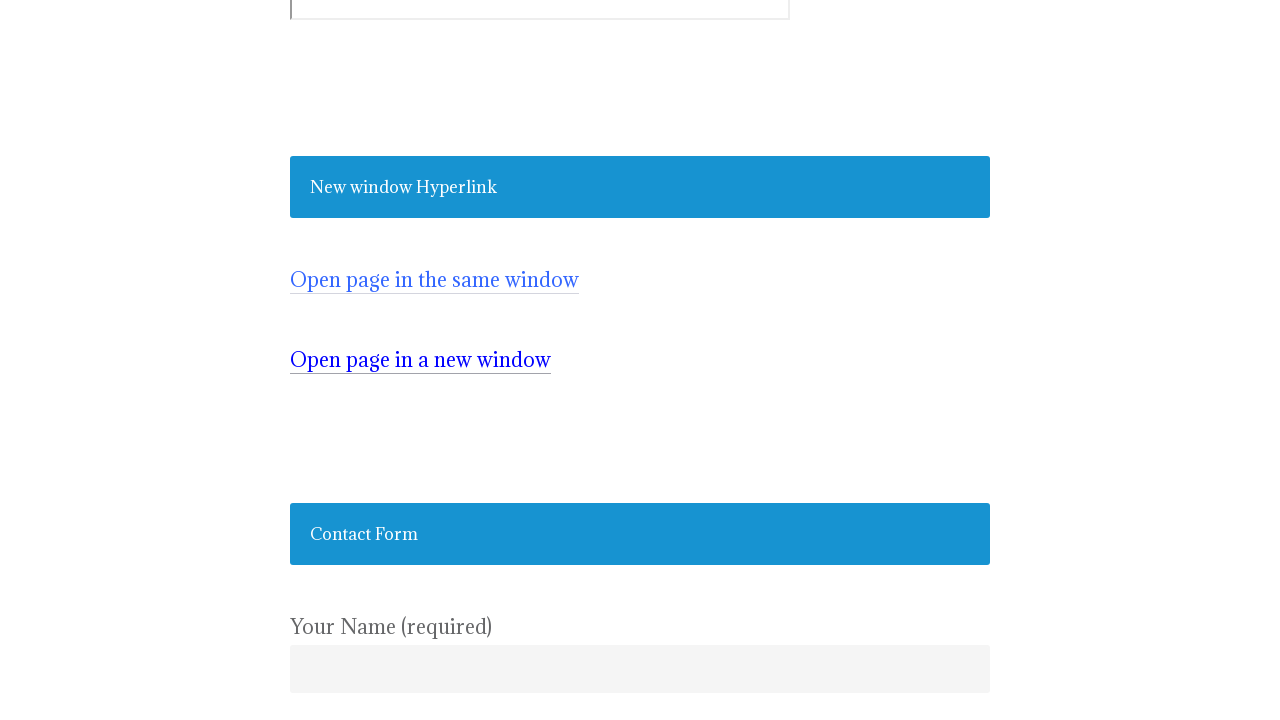